Tests opting out of A/B tests by first verifying the page shows an A/B test variation, then adding an opt-out cookie and confirming the page switches to show no A/B test.

Starting URL: http://the-internet.herokuapp.com/abtest

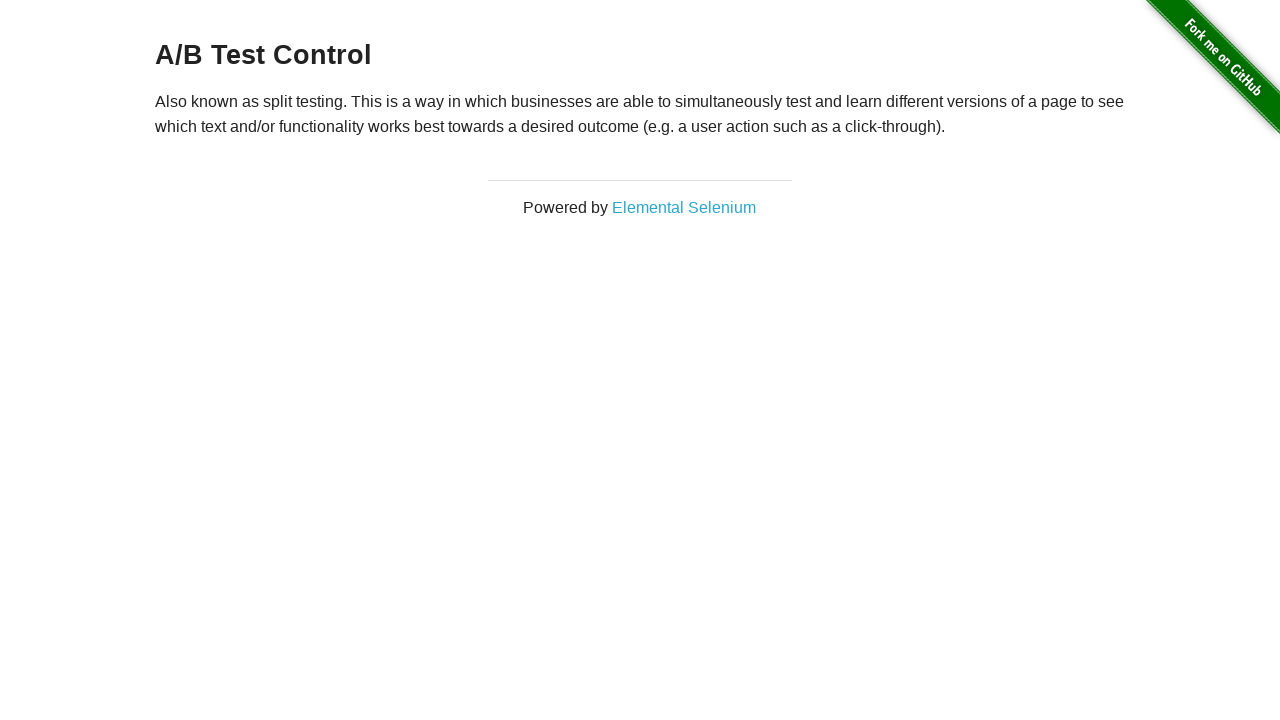

Located h3 heading element
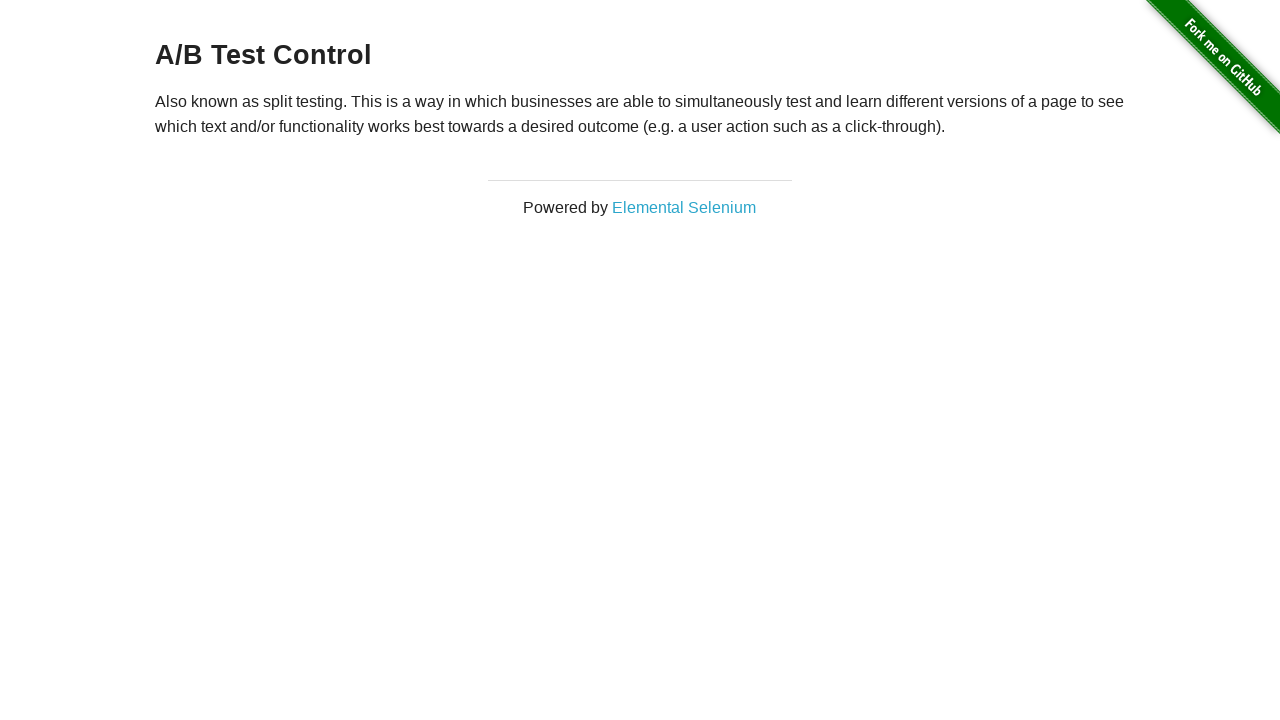

Retrieved heading text content
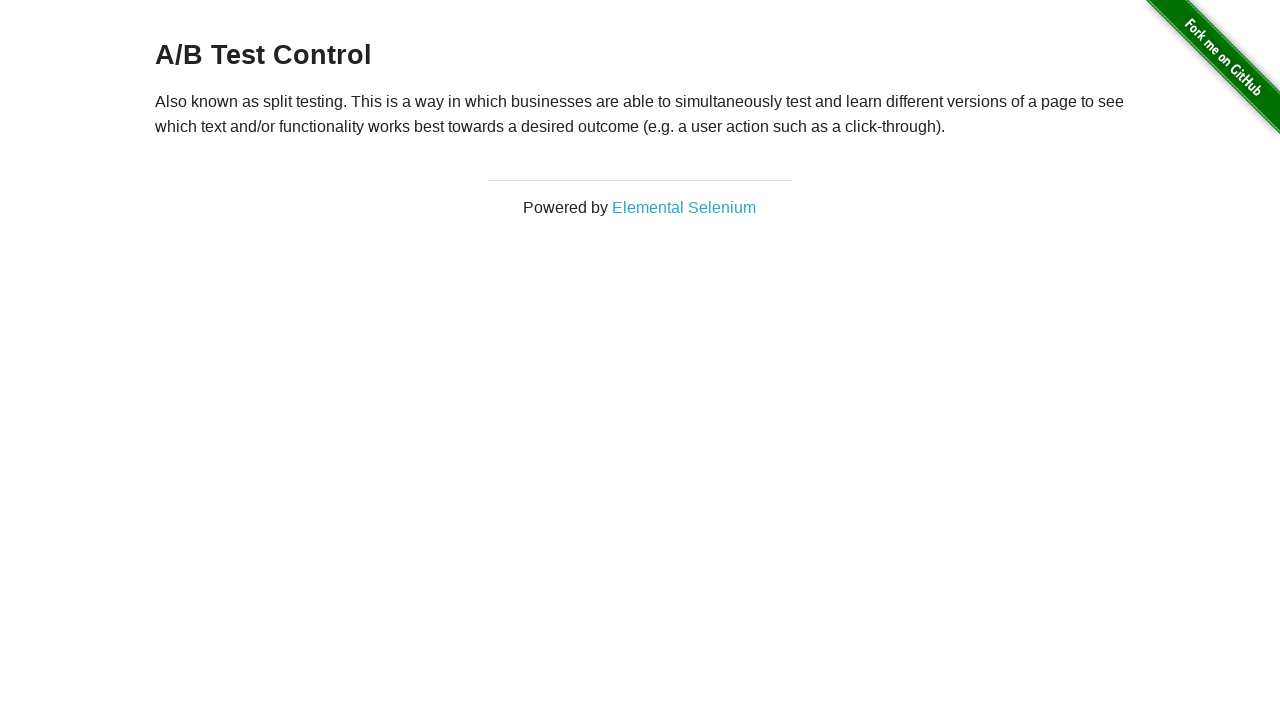

Verified heading shows A/B test variation: 'A/B Test Control'
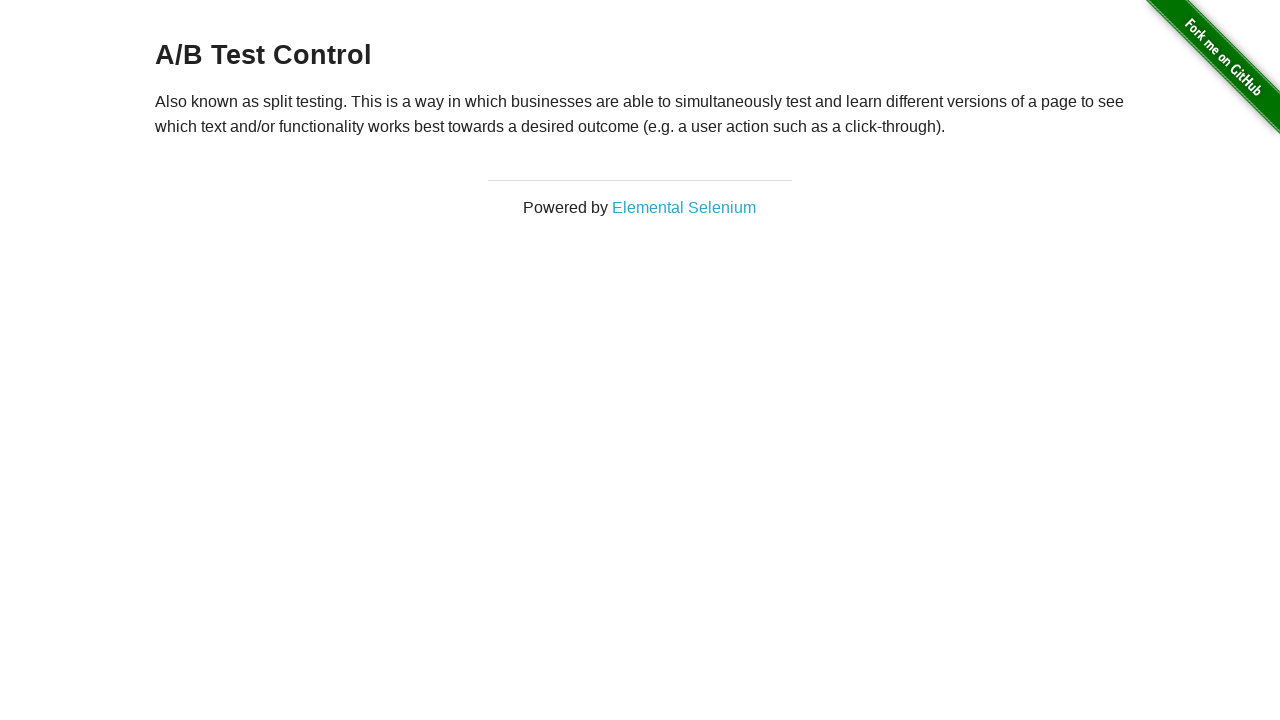

Added optimizelyOptOut cookie to context
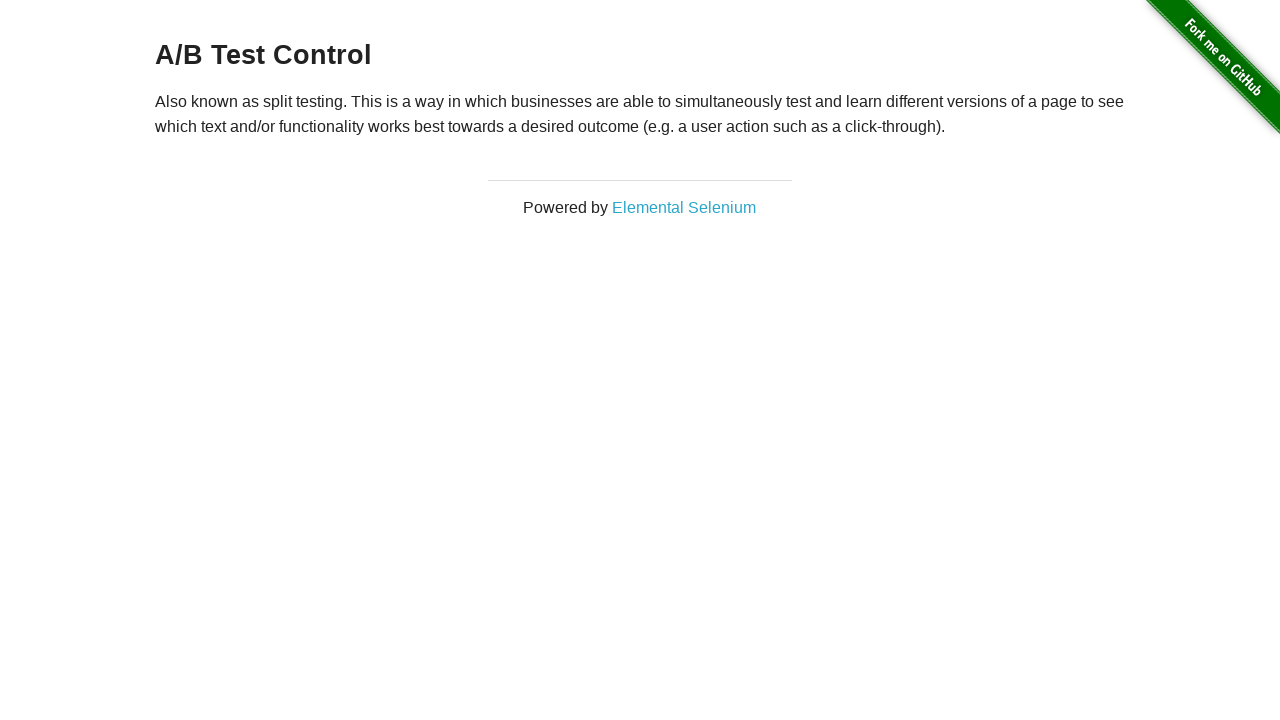

Reloaded page after adding opt-out cookie
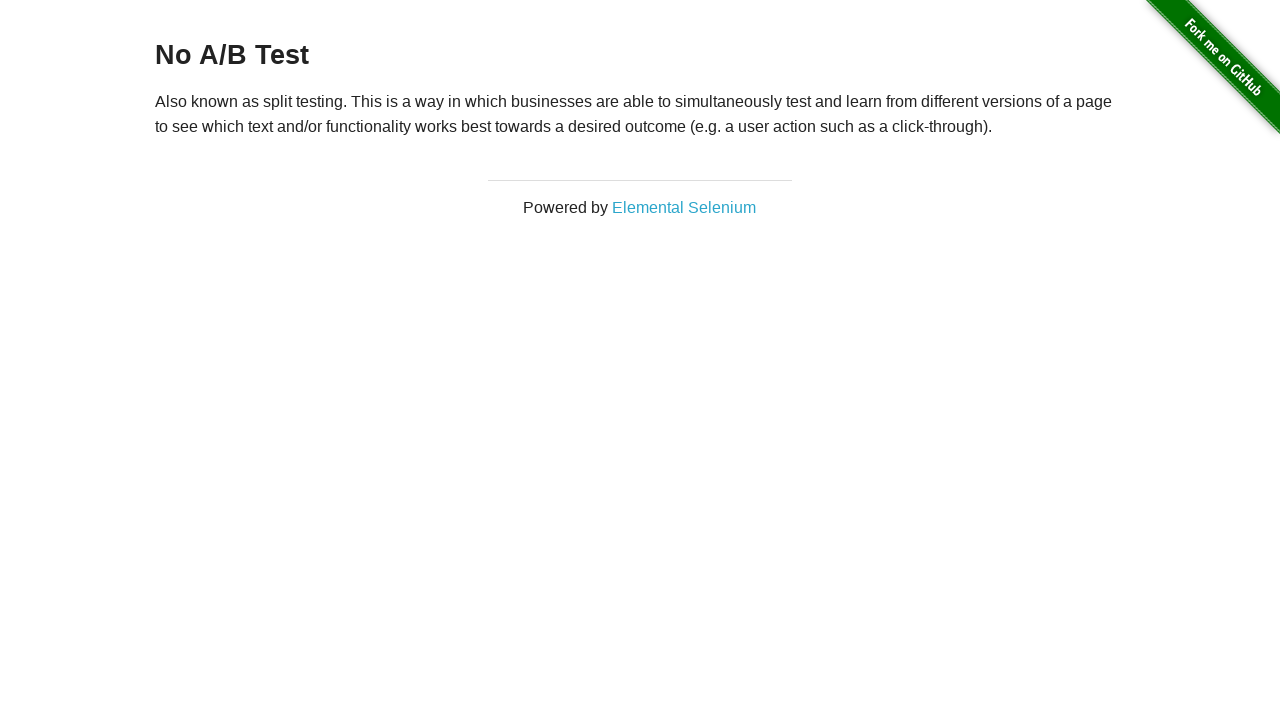

Retrieved heading text content after page reload
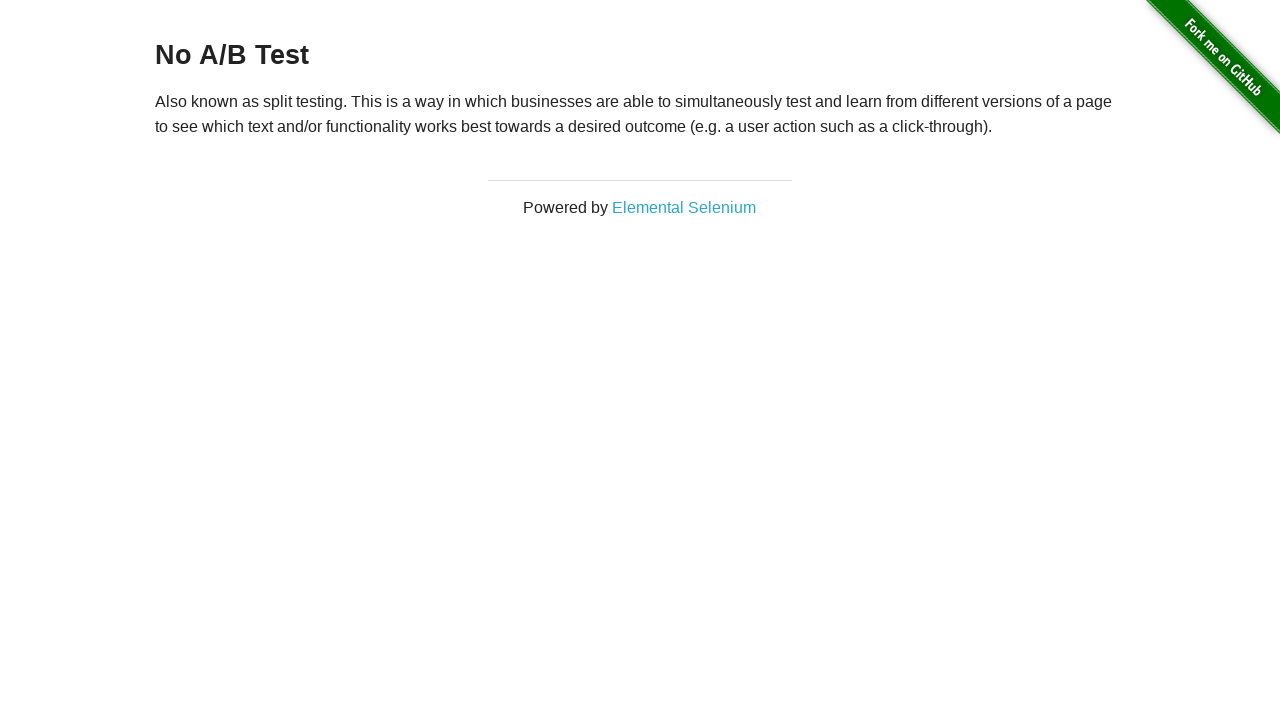

Verified heading now shows 'No A/B Test' after opt-out
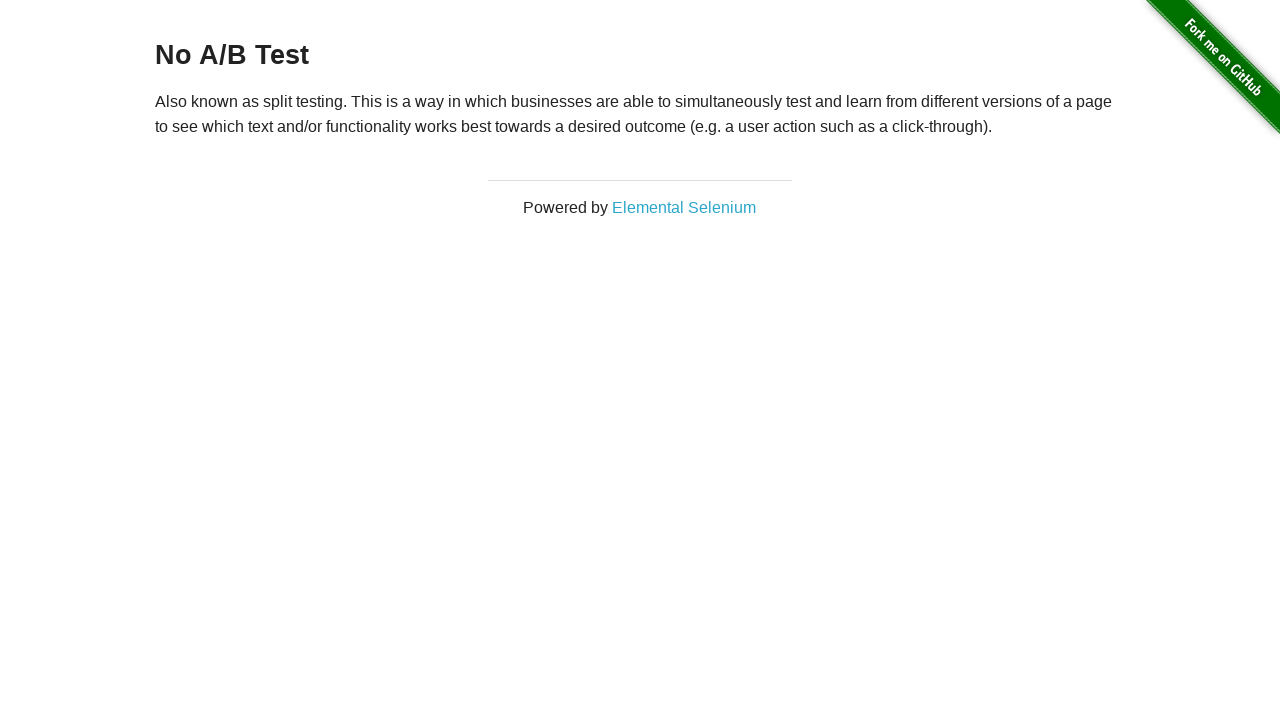

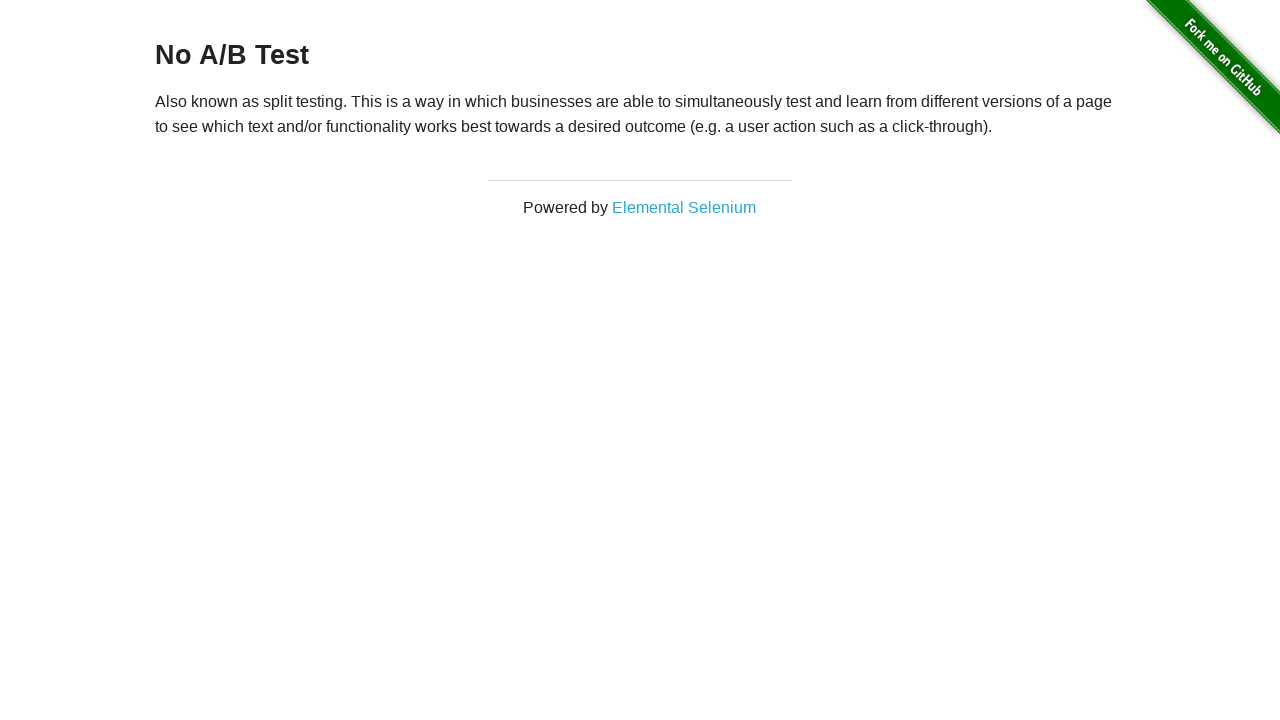